Tests synchronization by clicking a button and waiting for a checkbox element to appear

Starting URL: https://atidcollege.co.il/Xamples/ex_synchronization.html

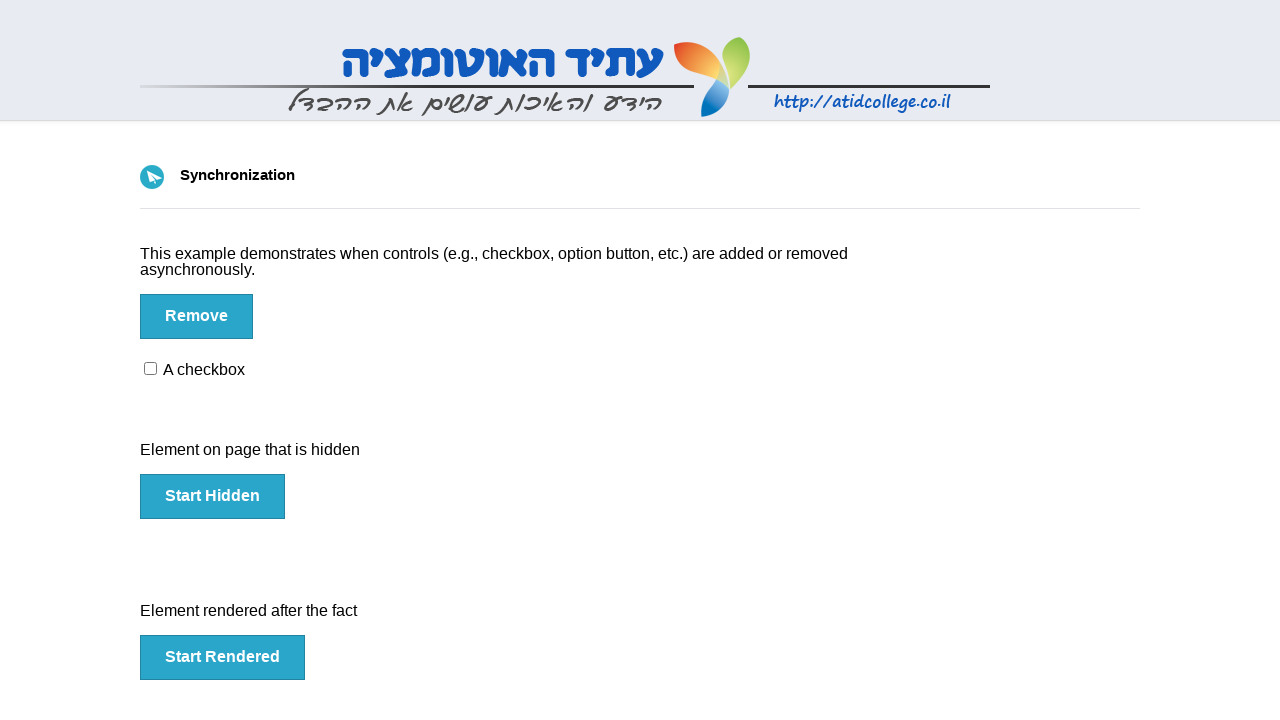

Clicked button to trigger element appearance at (196, 316) on #btn
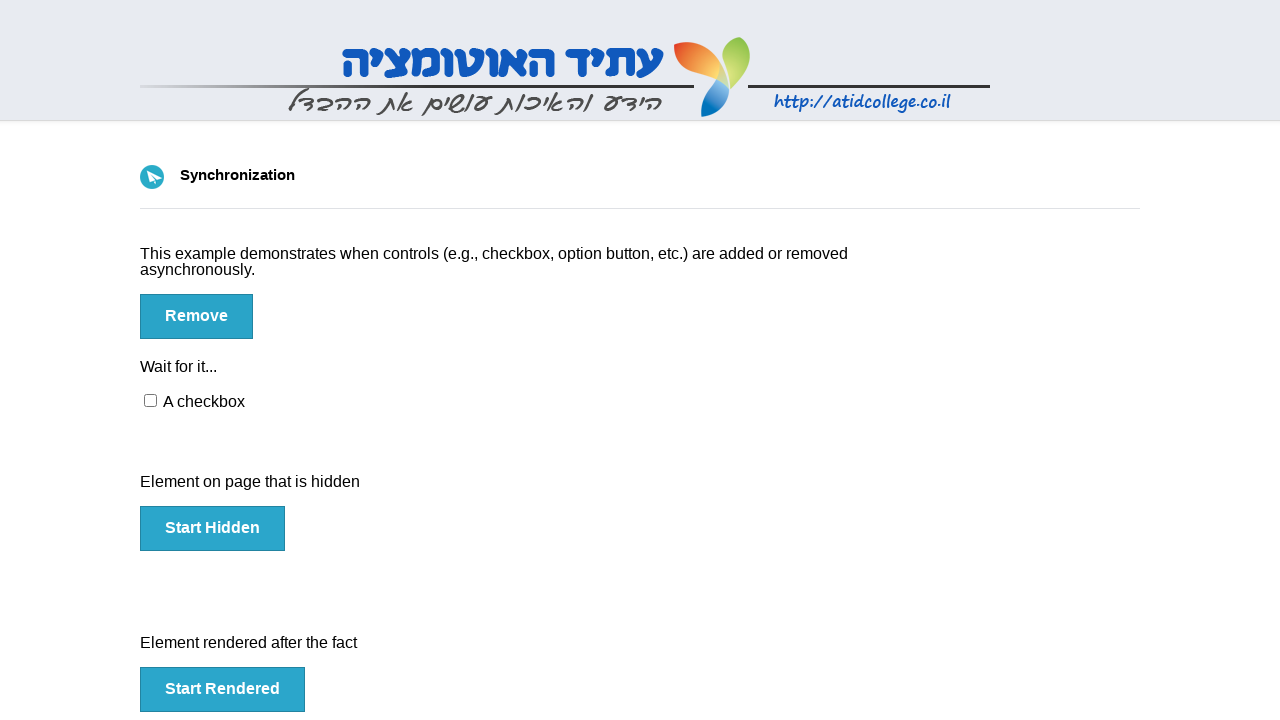

Checkbox element appeared after button click
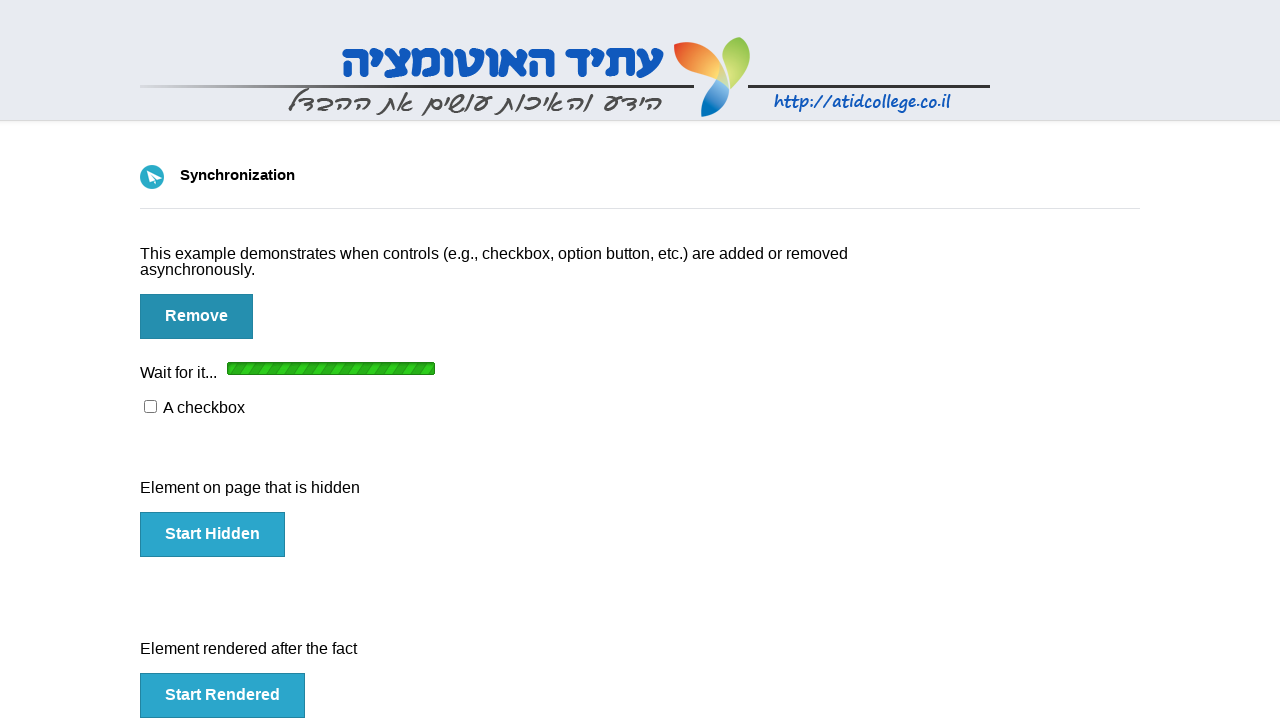

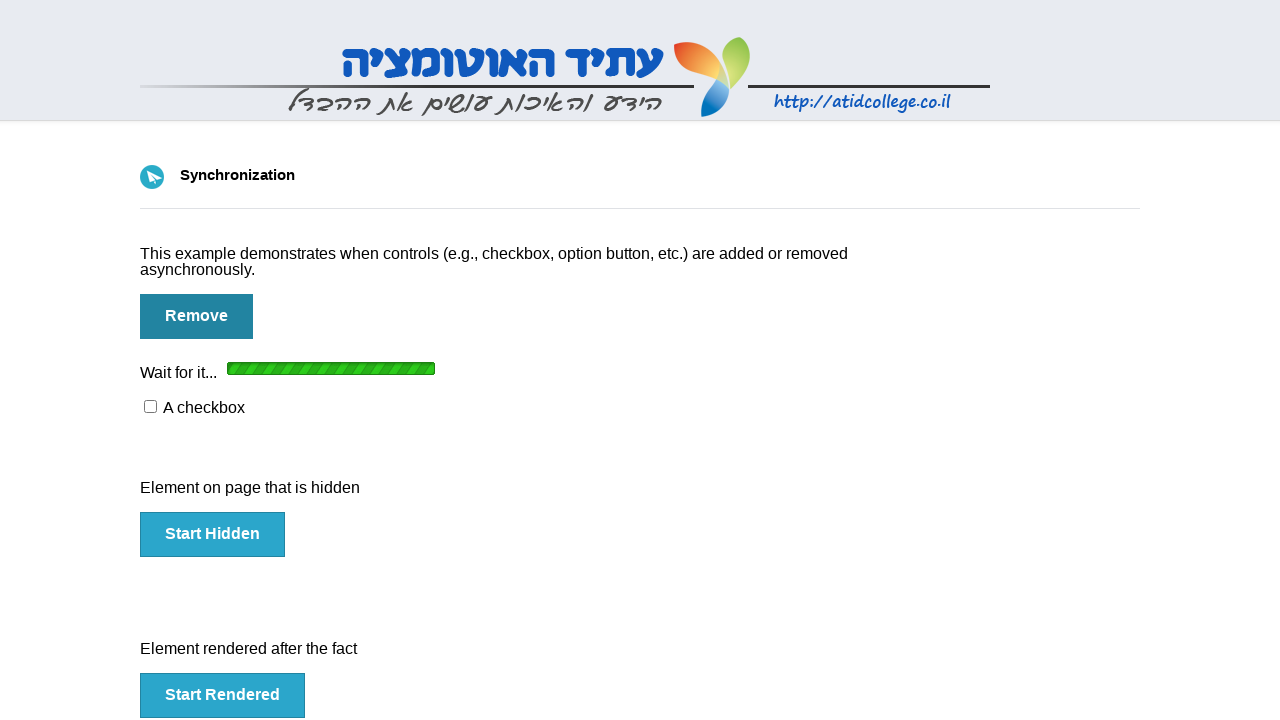